Tests that other controls are hidden when editing a todo item

Starting URL: https://demo.playwright.dev/todomvc

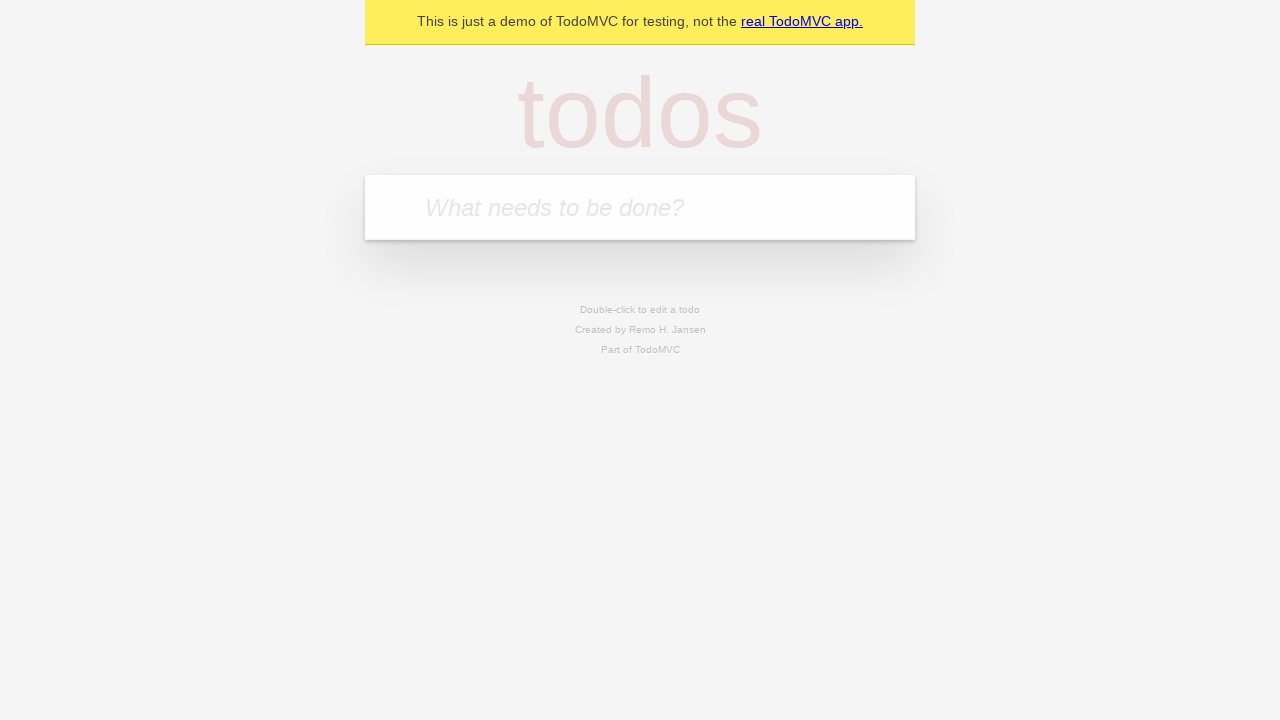

Filled new todo field with 'buy some cheese' on internal:attr=[placeholder="What needs to be done?"i]
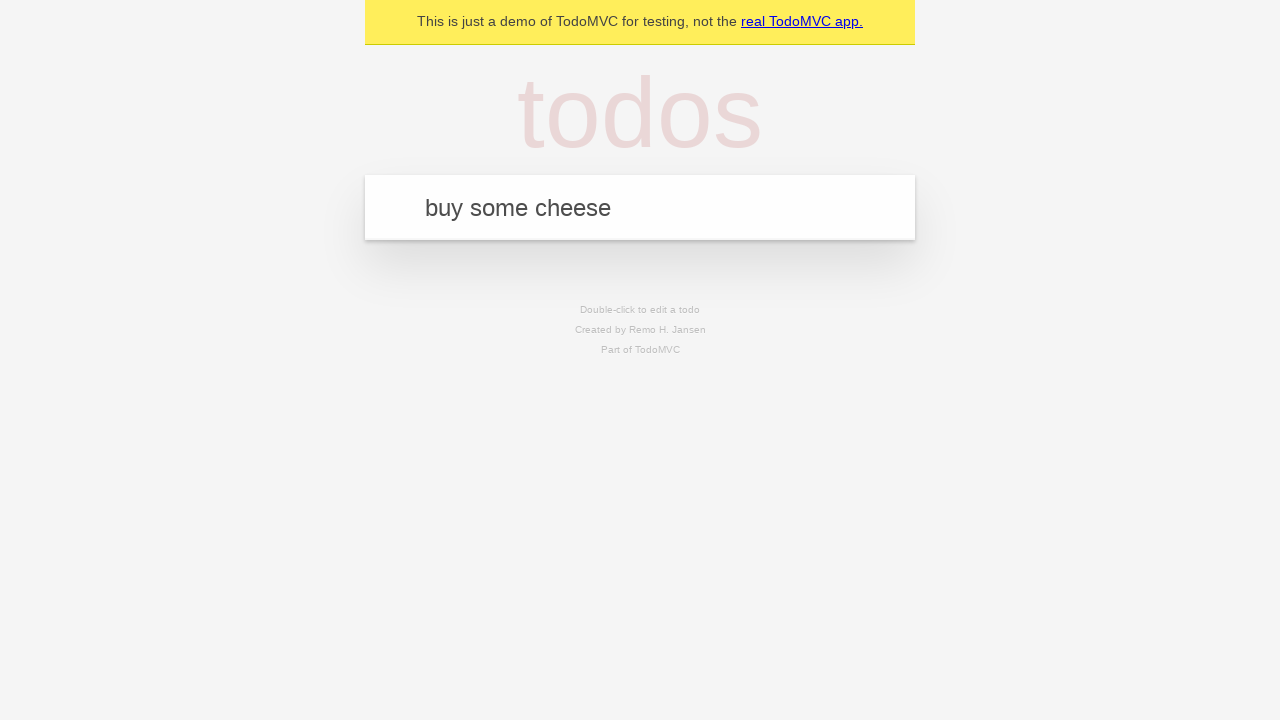

Pressed Enter to add todo 'buy some cheese' on internal:attr=[placeholder="What needs to be done?"i]
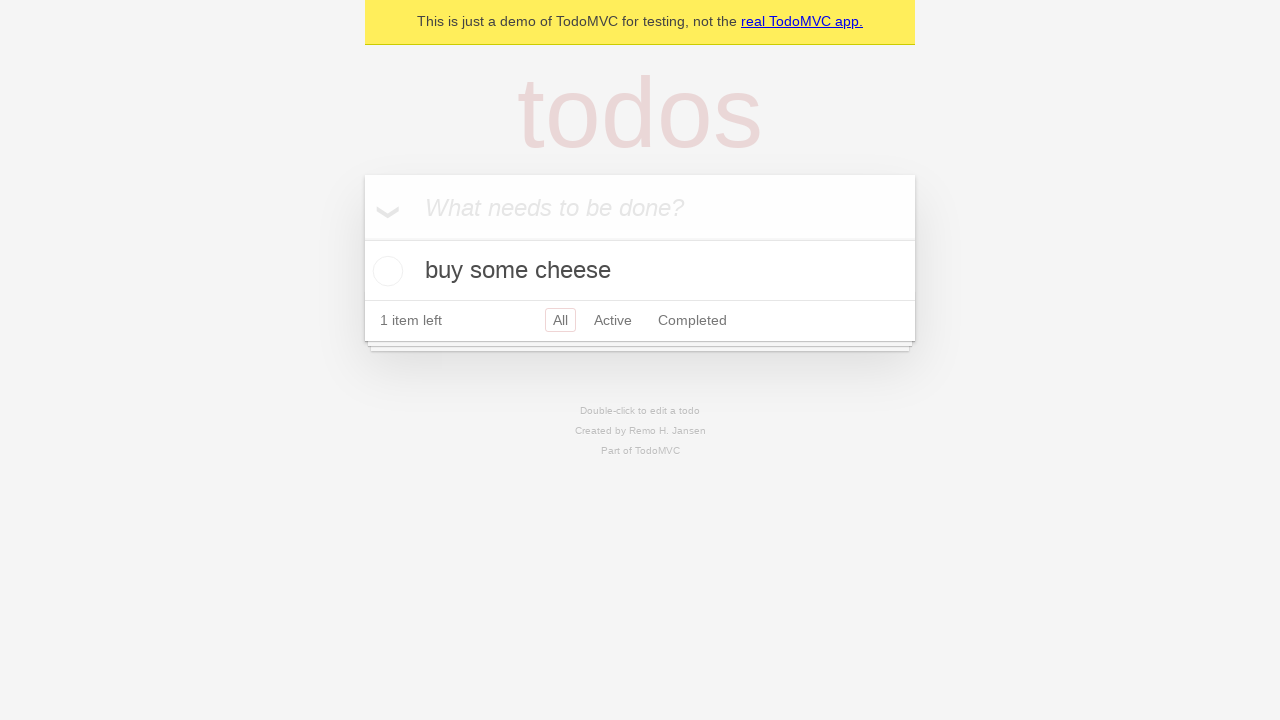

Filled new todo field with 'feed the cat' on internal:attr=[placeholder="What needs to be done?"i]
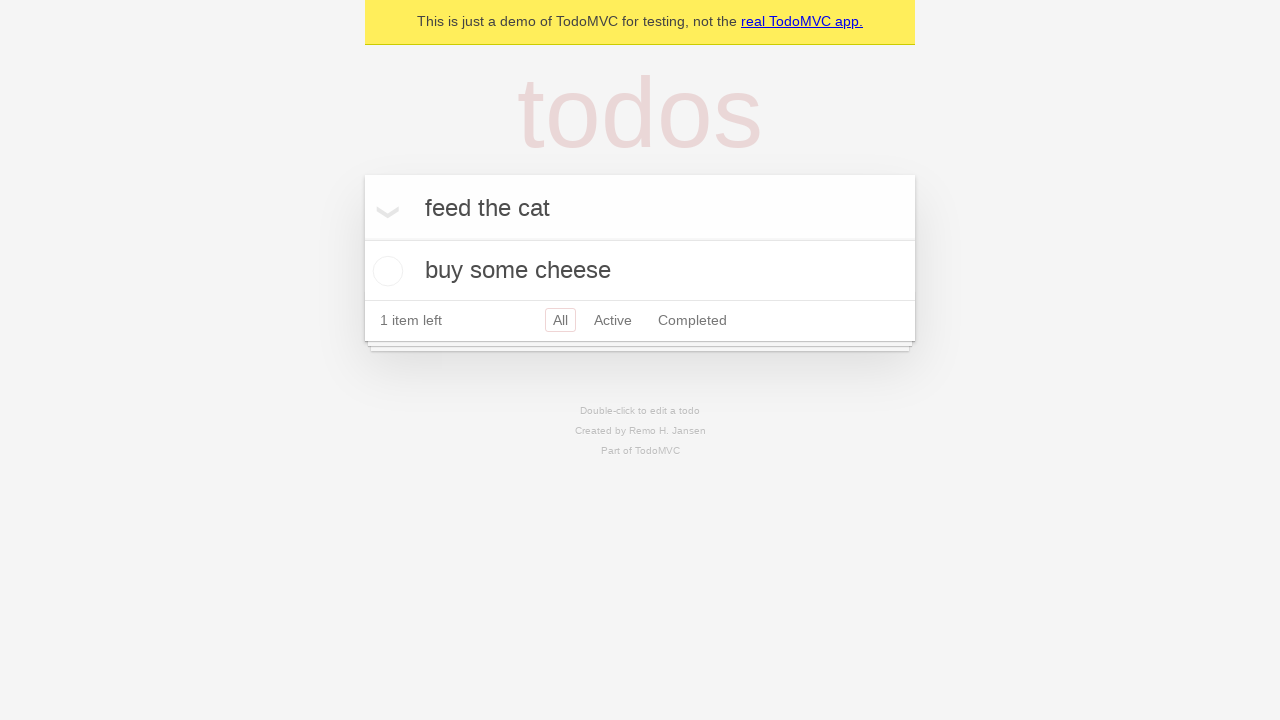

Pressed Enter to add todo 'feed the cat' on internal:attr=[placeholder="What needs to be done?"i]
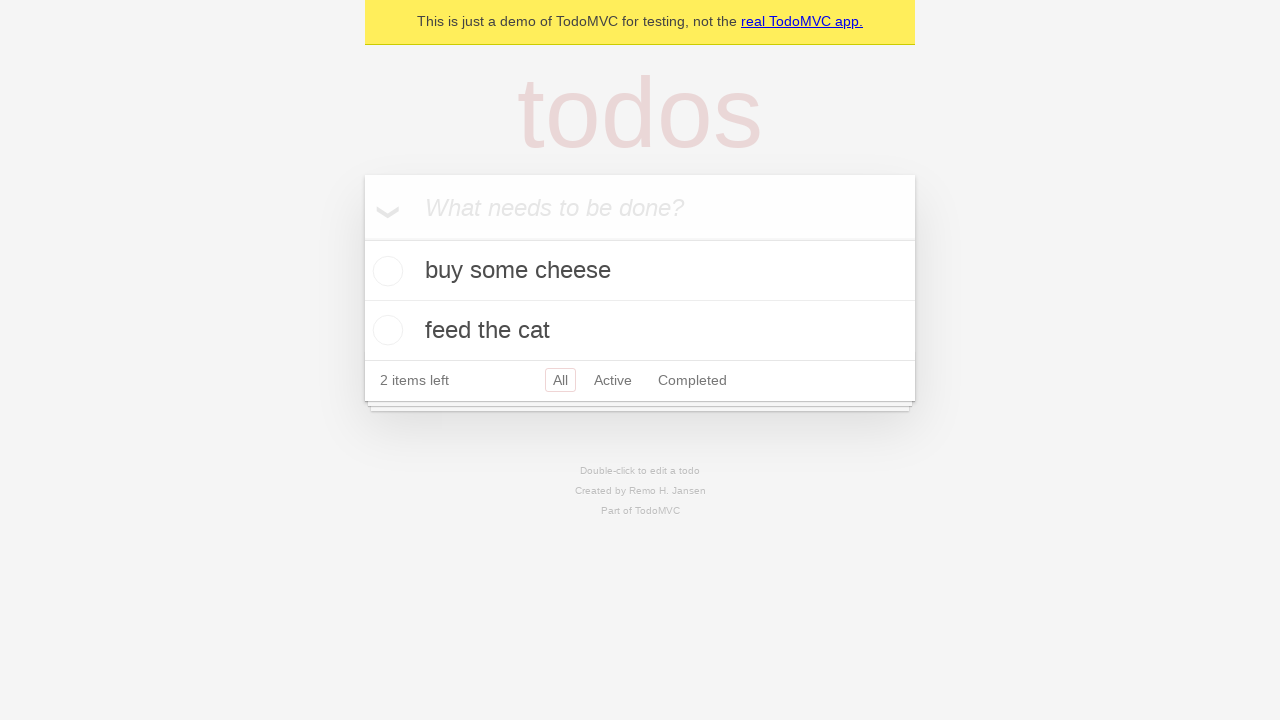

Filled new todo field with 'book a doctors appointment' on internal:attr=[placeholder="What needs to be done?"i]
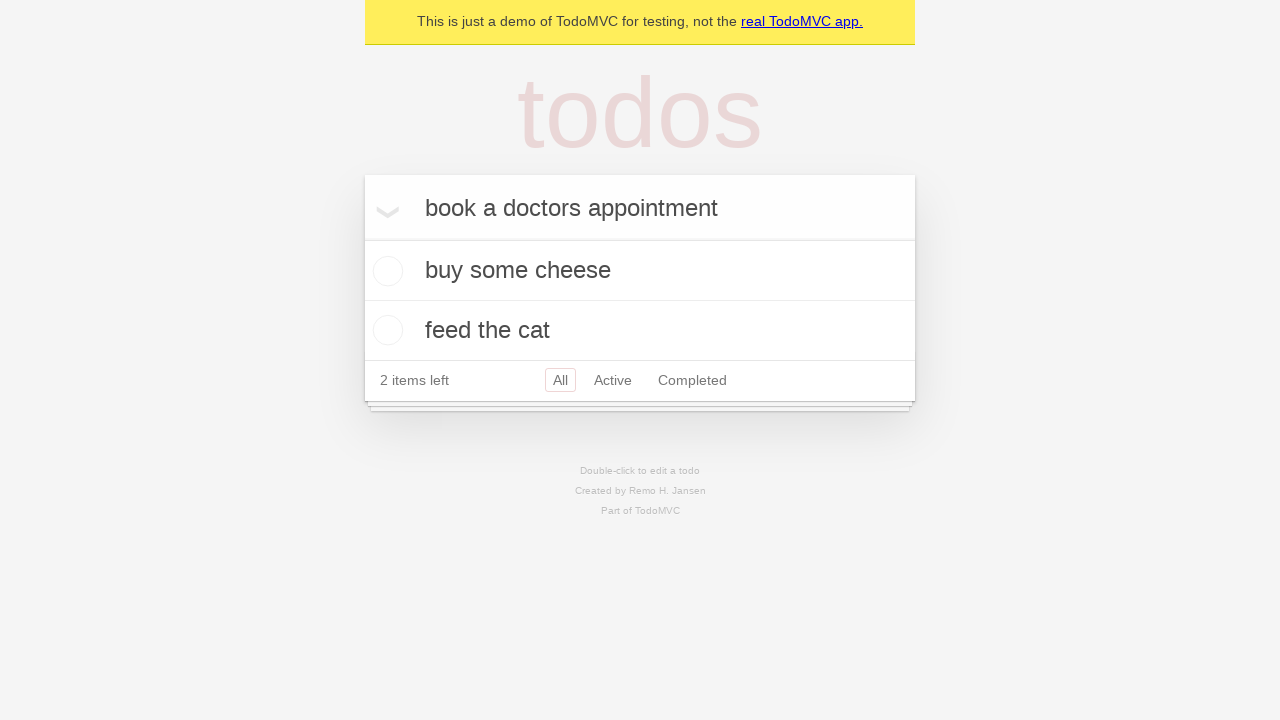

Pressed Enter to add todo 'book a doctors appointment' on internal:attr=[placeholder="What needs to be done?"i]
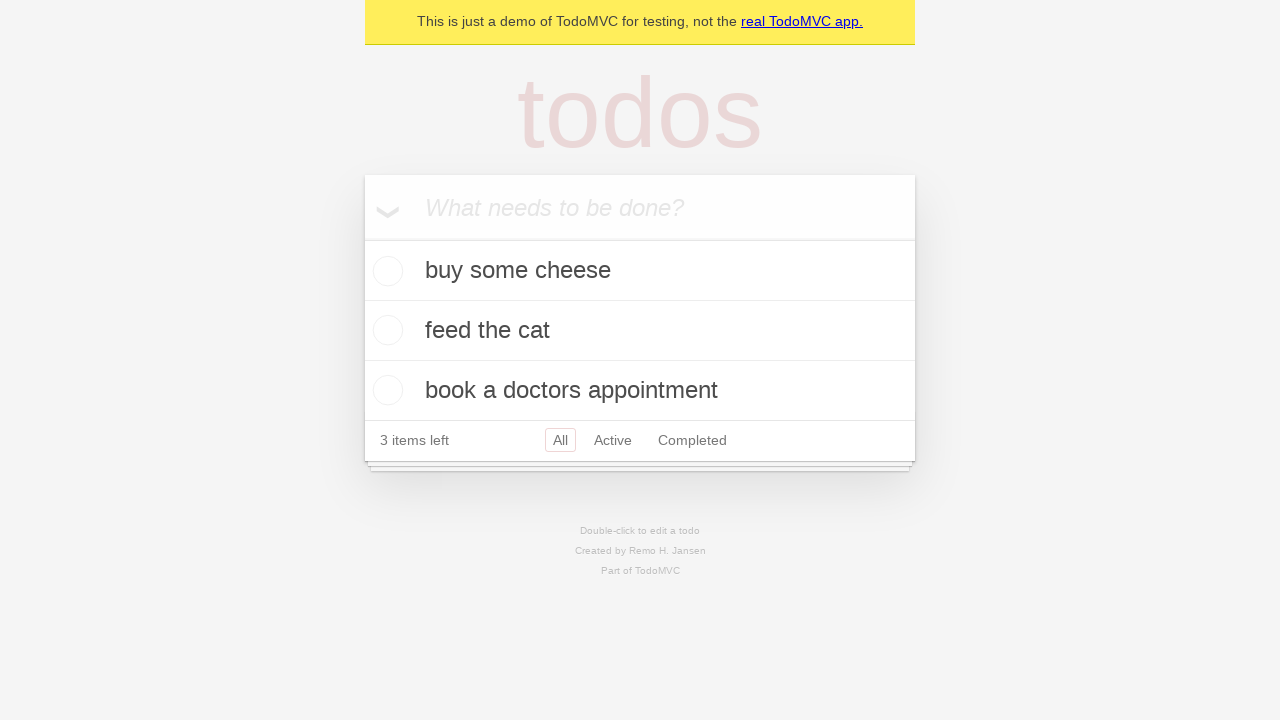

Waited for all 3 todos to appear
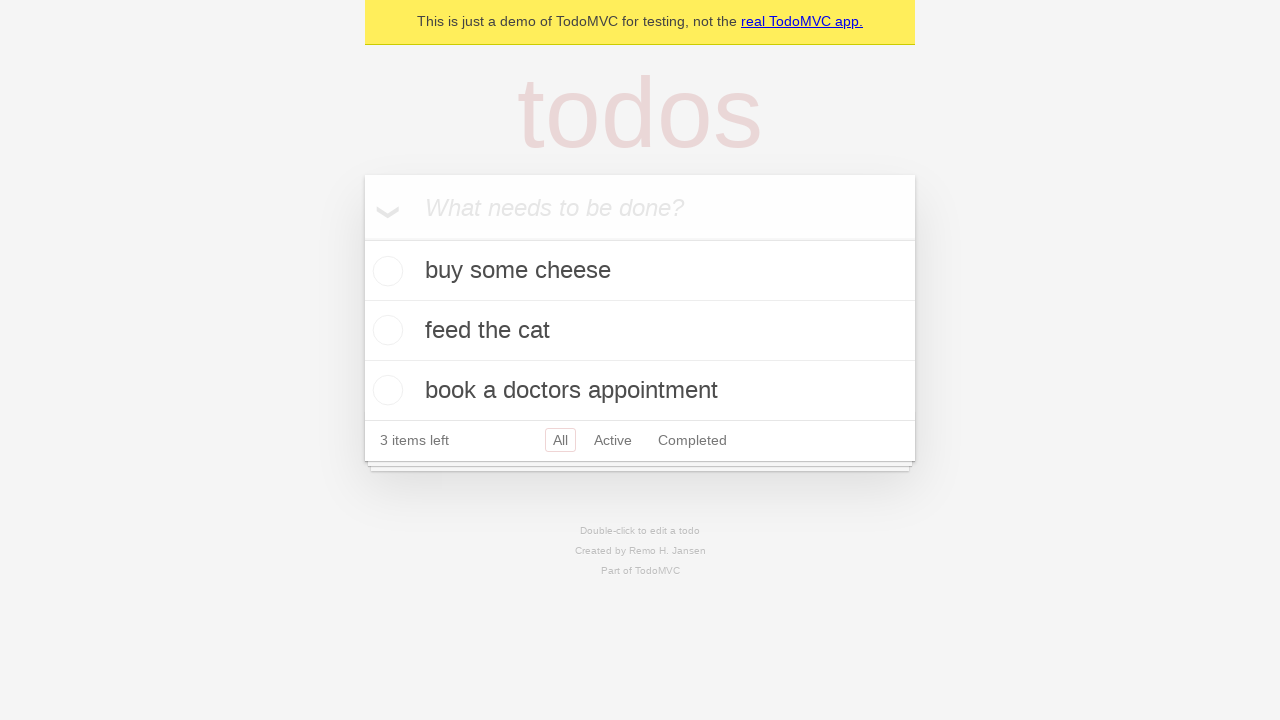

Double-clicked second todo to enter edit mode at (640, 331) on internal:testid=[data-testid="todo-item"s] >> nth=1
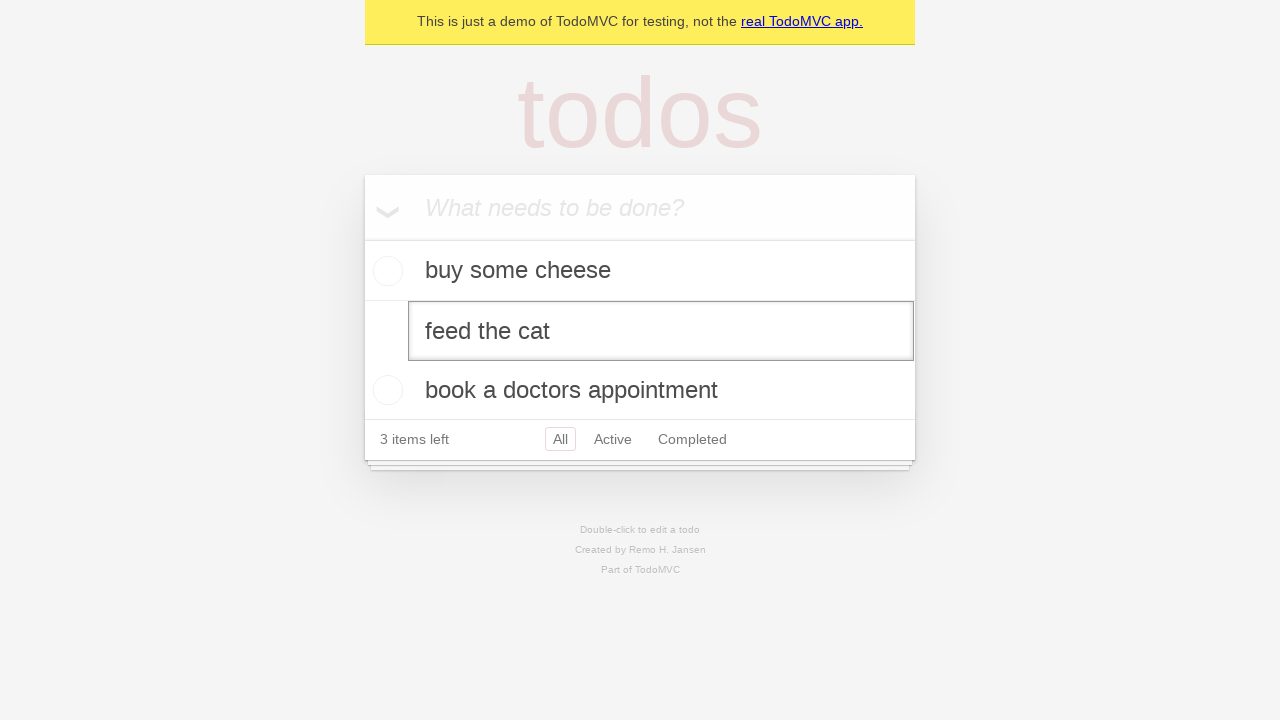

Edit textbox appeared, confirming edit mode is active
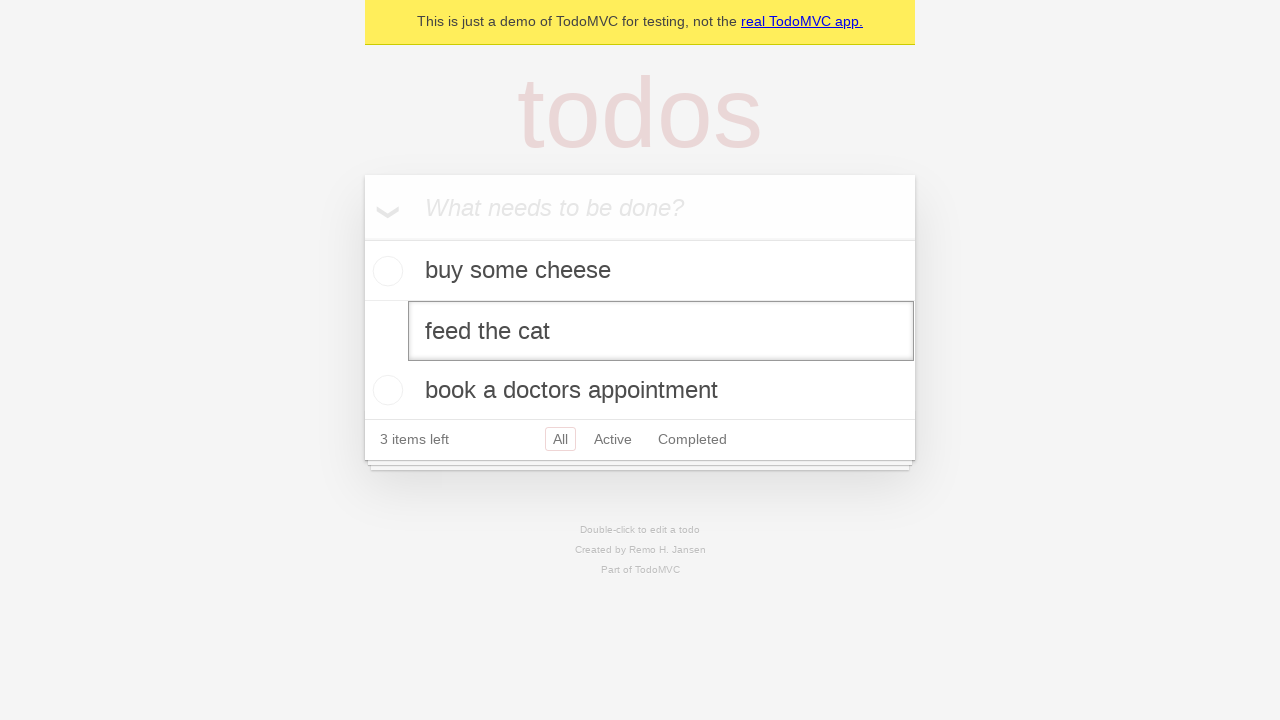

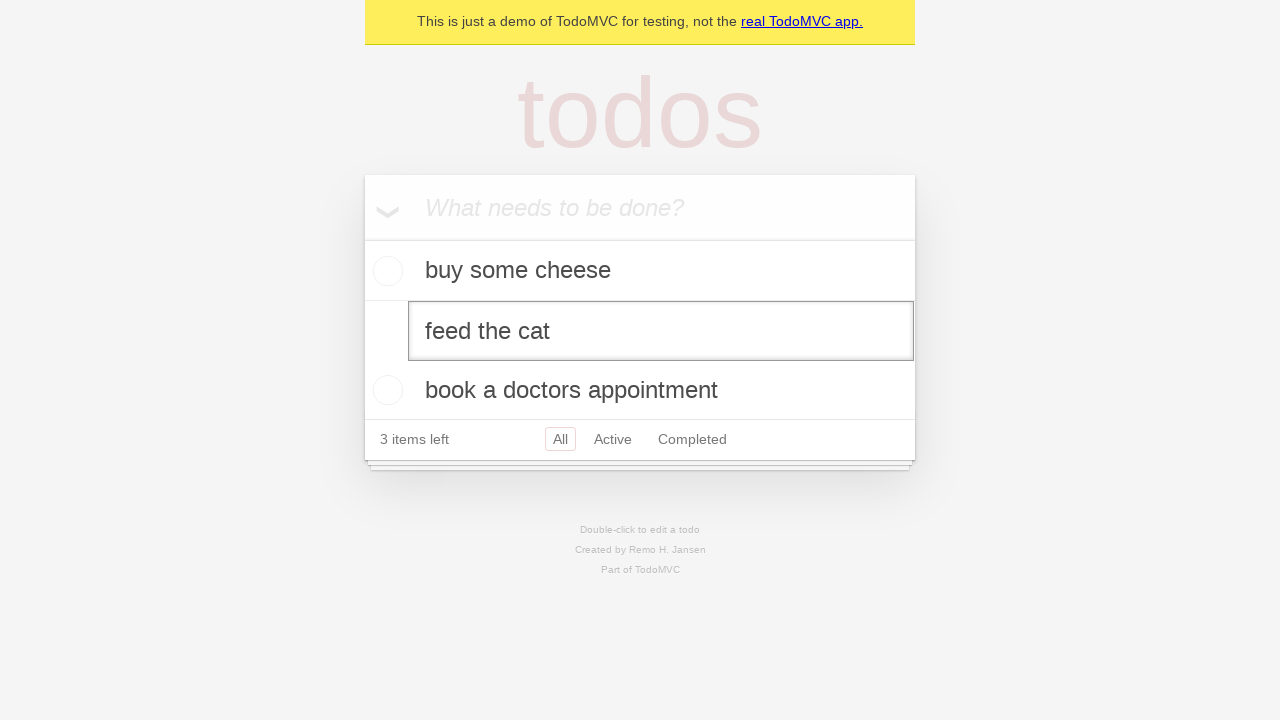